Tests dropdown functionality by selecting 5 adults from a passenger dropdown menu, incrementing the adult count 4 times (since 1 adult is pre-selected), then closing the dropdown

Starting URL: https://rahulshettyacademy.com/dropdownsPractise/

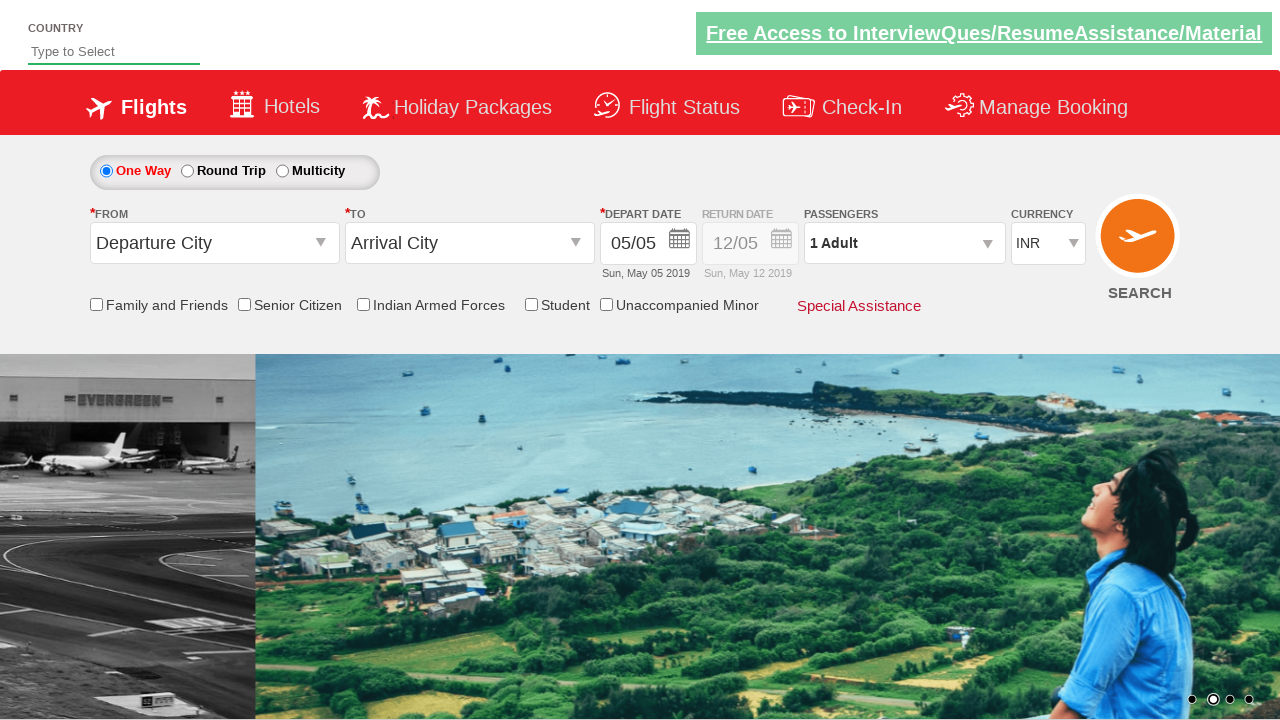

Clicked on passenger info dropdown to open it at (904, 243) on #divpaxinfo
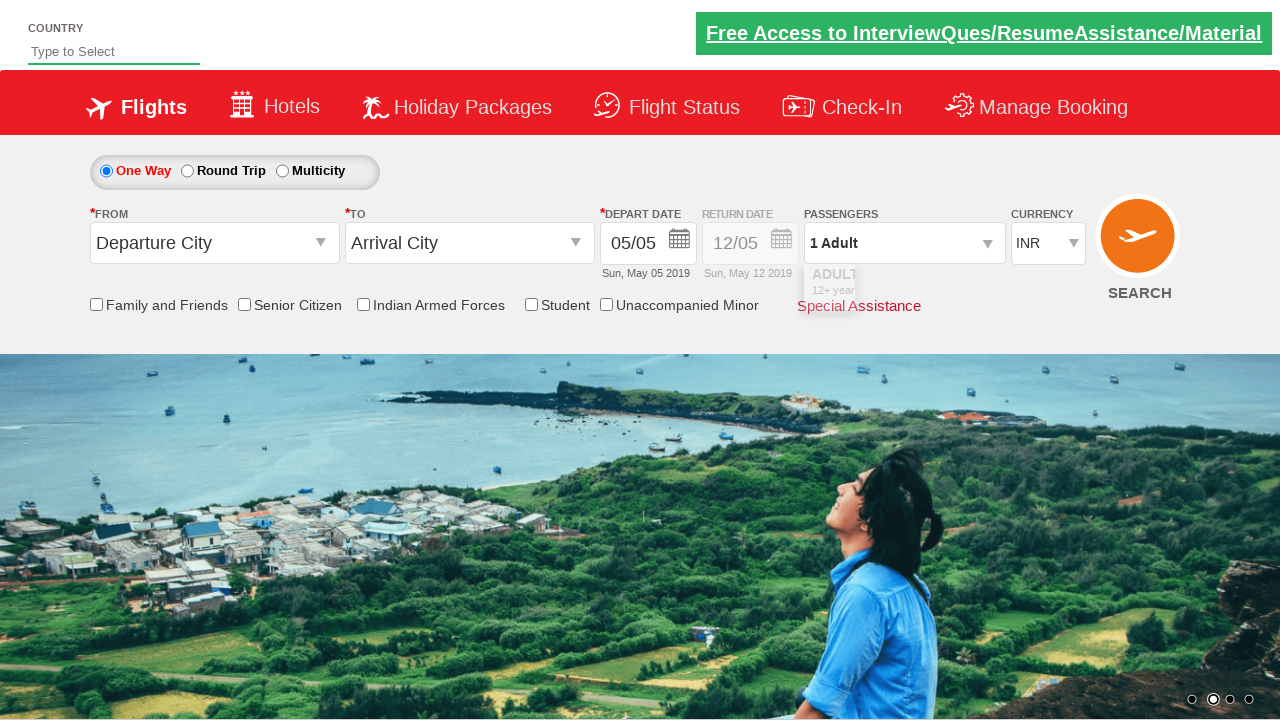

Dropdown opened and increment adult button became visible
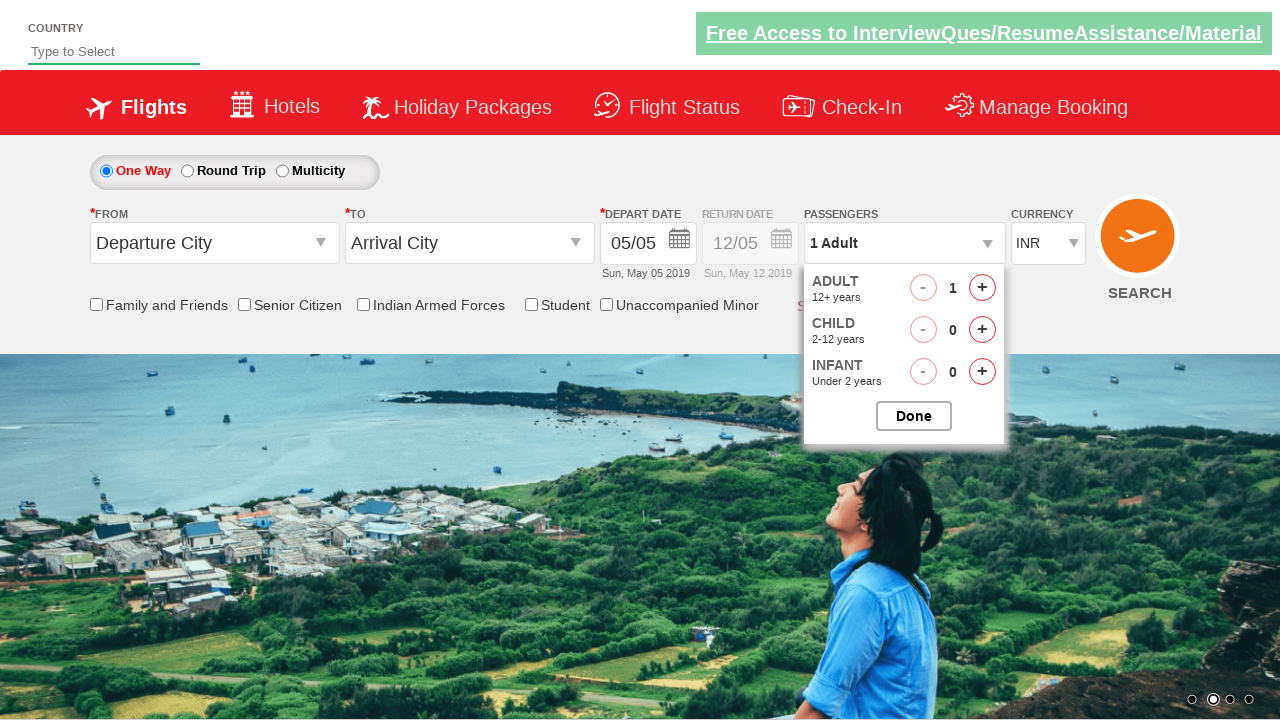

Clicked increment adult button (increment 1 of 4) at (982, 288) on #hrefIncAdt
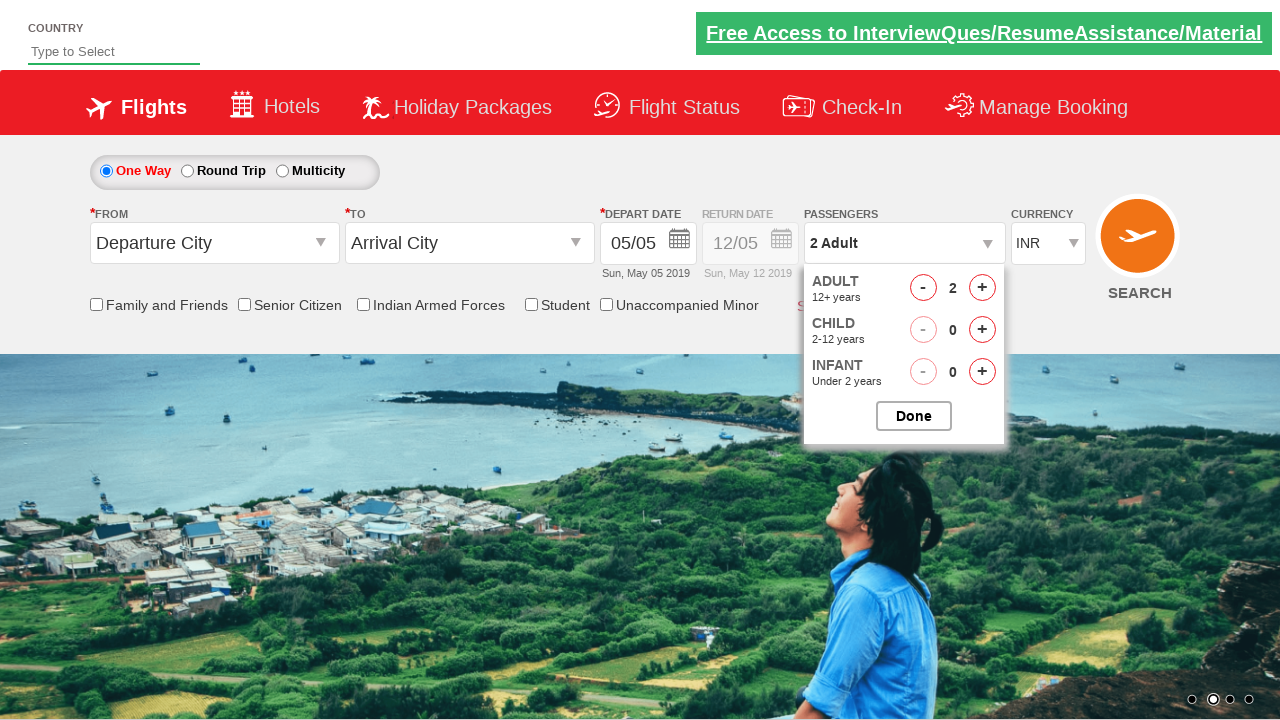

Clicked increment adult button (increment 2 of 4) at (982, 288) on #hrefIncAdt
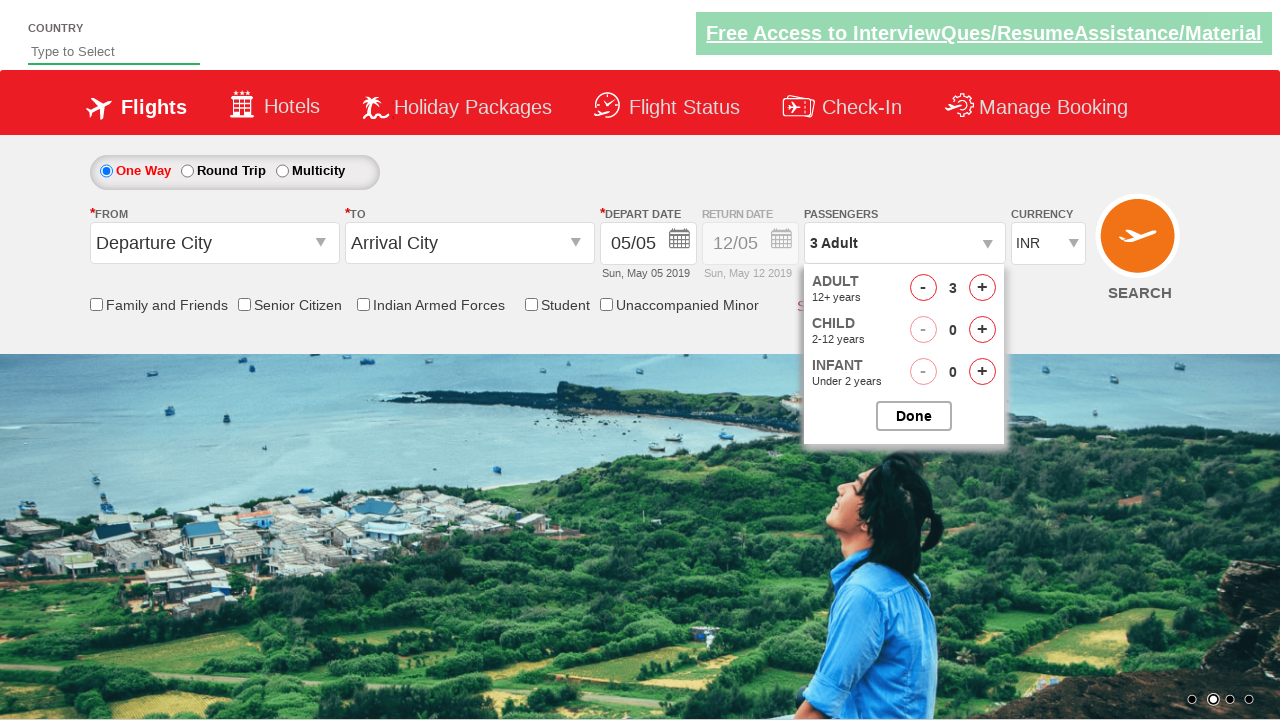

Clicked increment adult button (increment 3 of 4) at (982, 288) on #hrefIncAdt
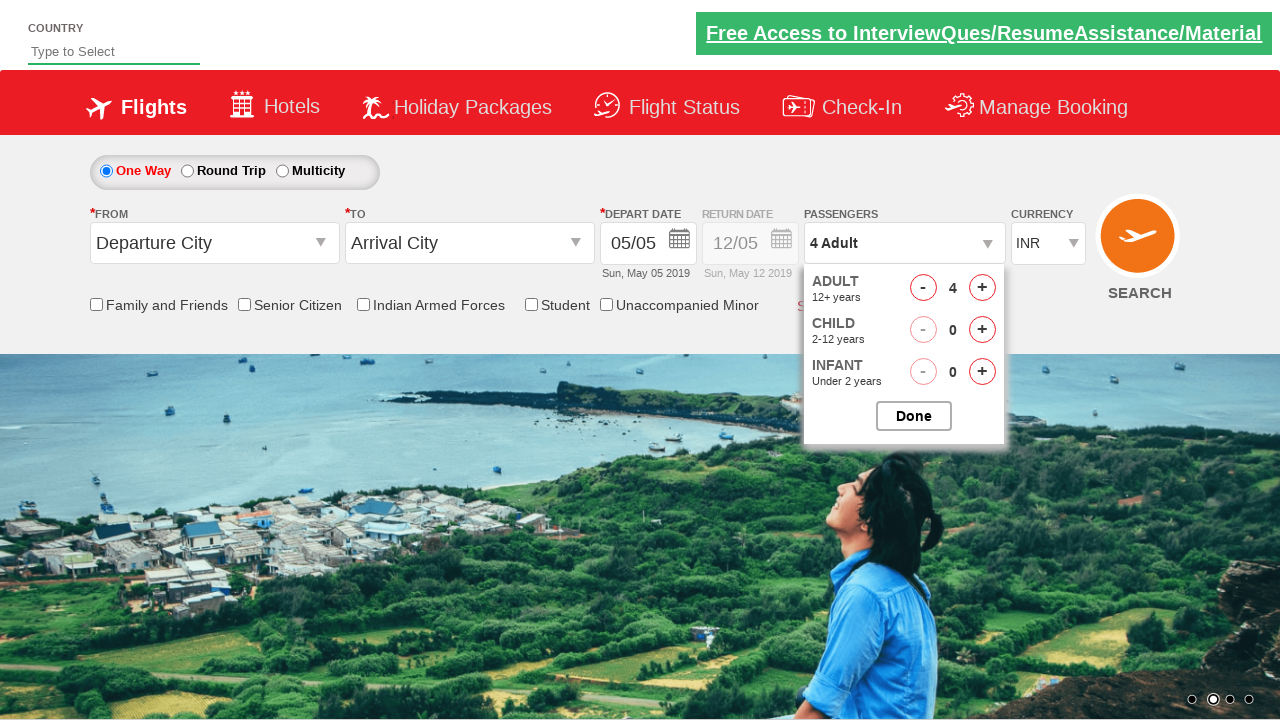

Clicked increment adult button (increment 4 of 4) at (982, 288) on #hrefIncAdt
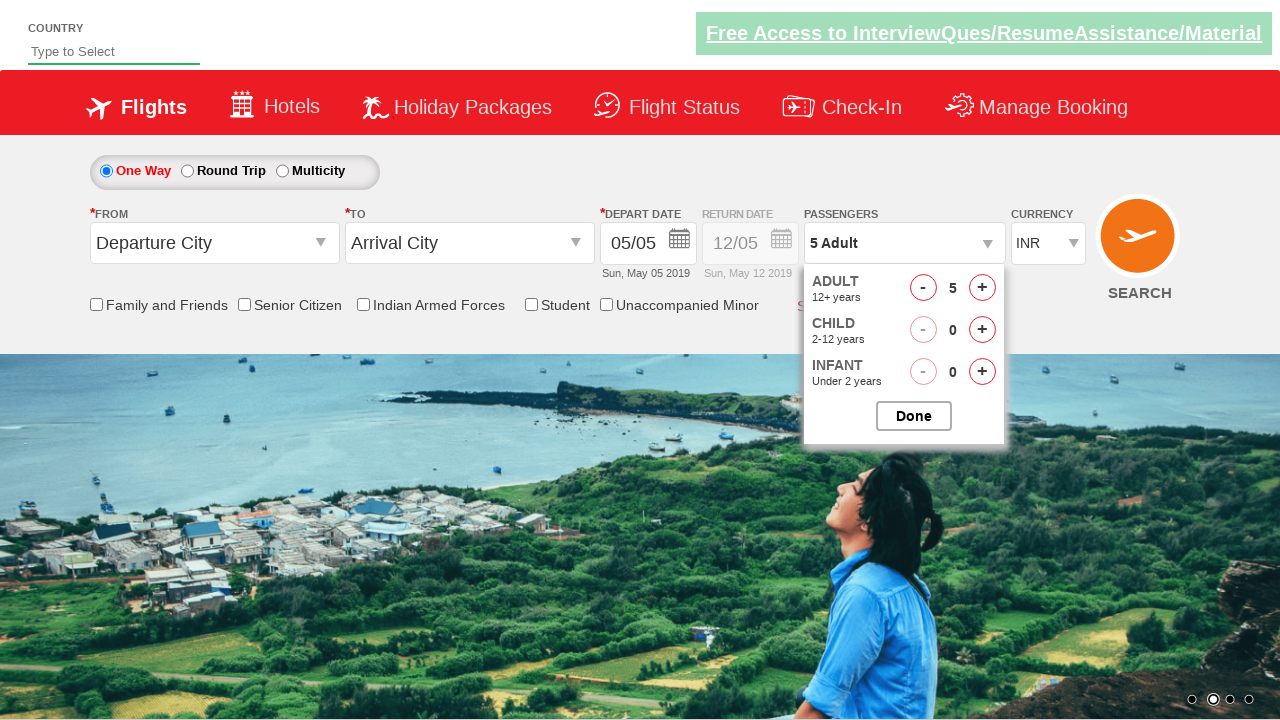

Closed the passenger options dropdown at (914, 416) on #btnclosepaxoption
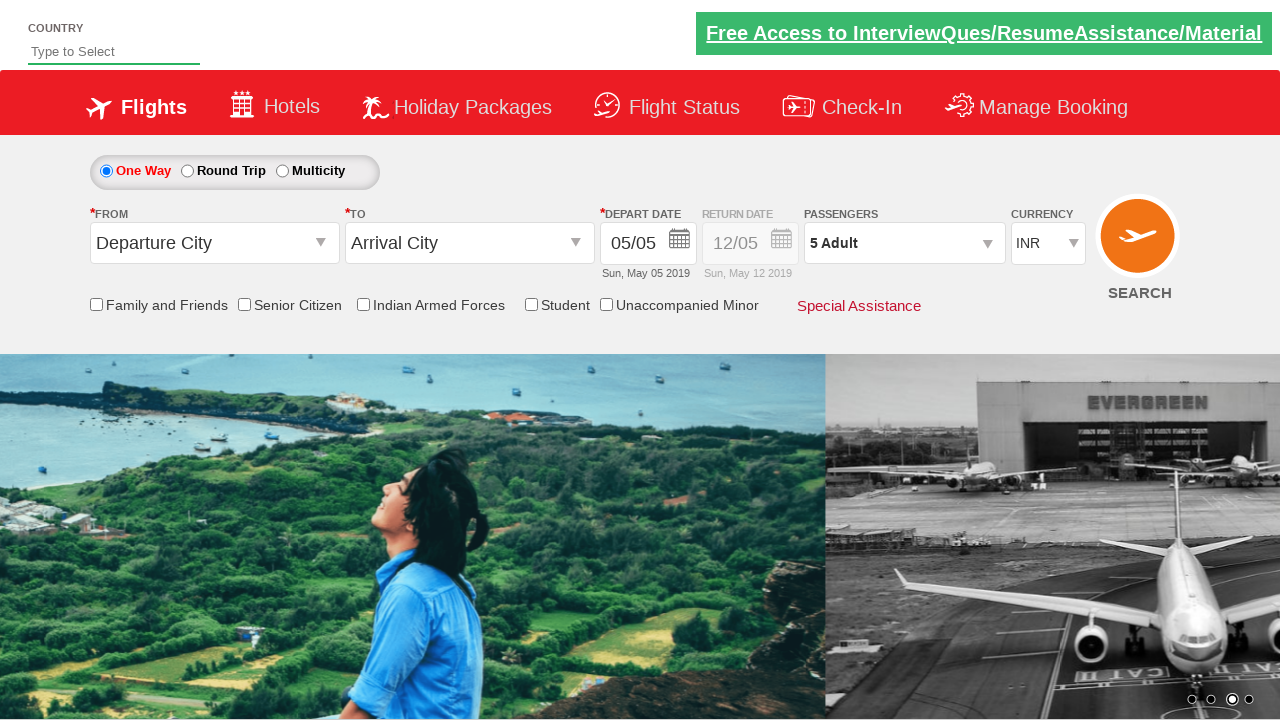

Verified dropdown displays updated passenger count of 5 adults
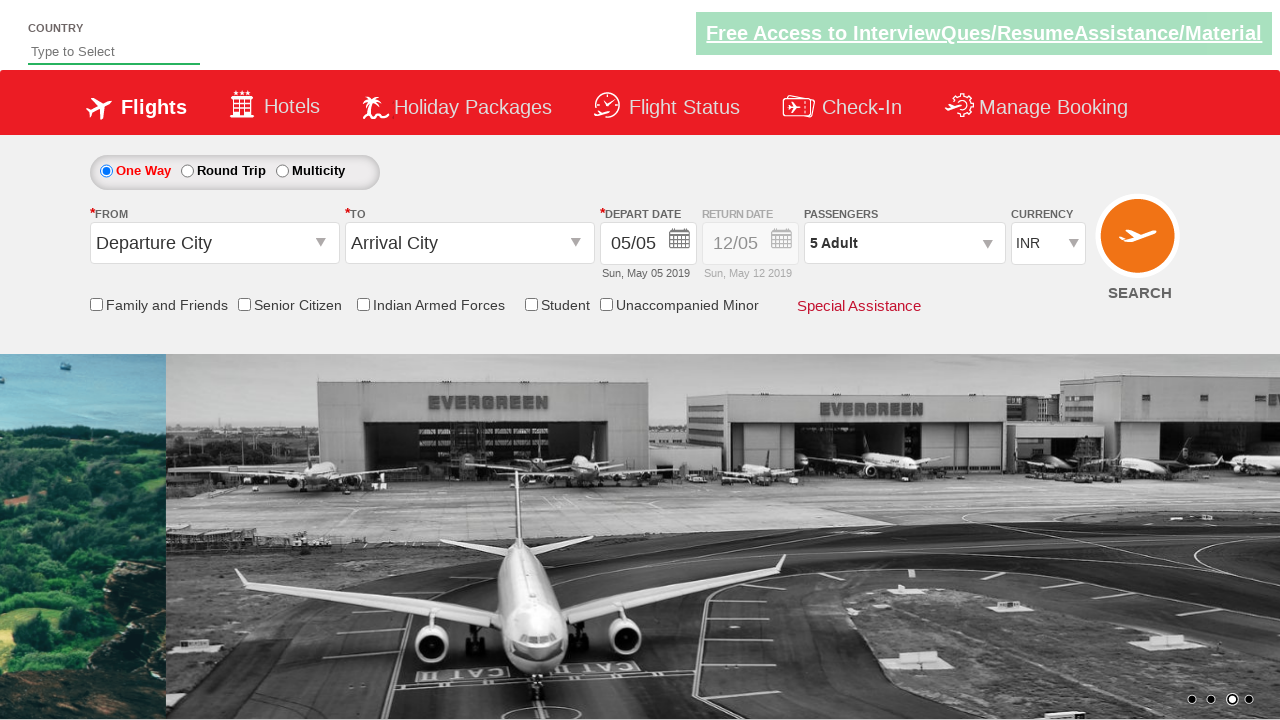

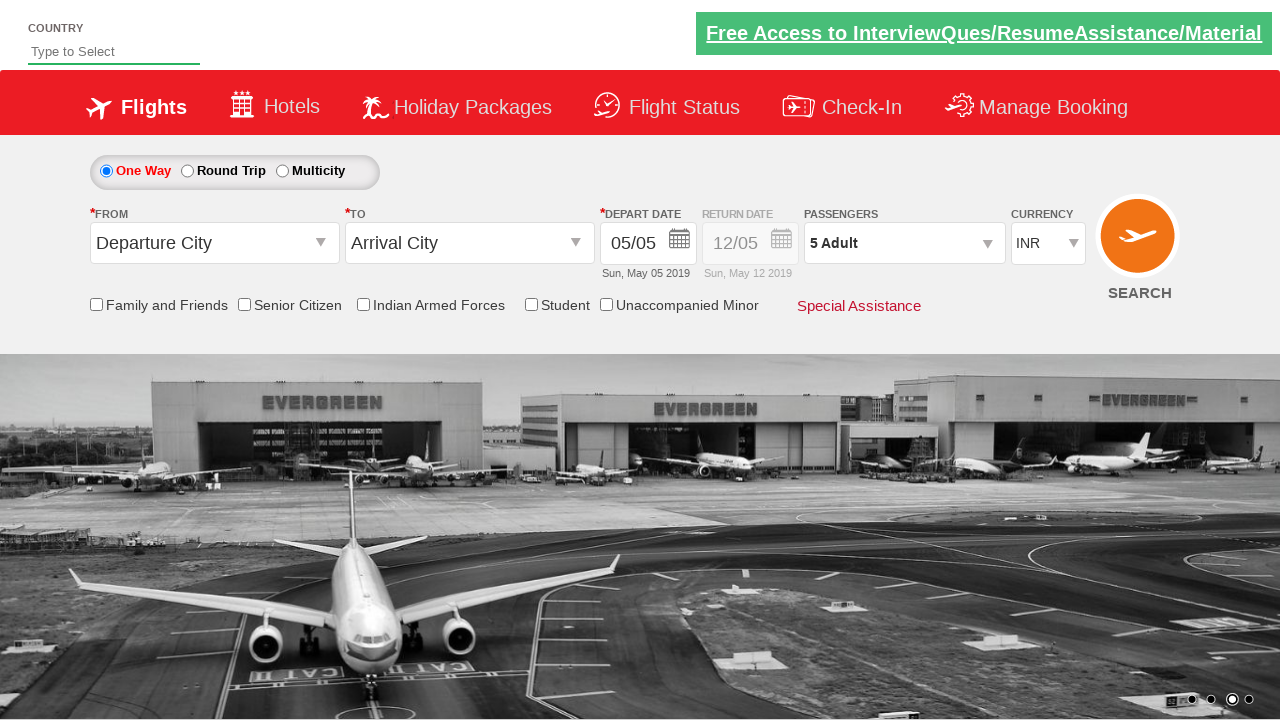